Navigates through a paginated product listing, visiting each page by clicking the next button until no more pages are available

Starting URL: https://web-scraping.dev/products

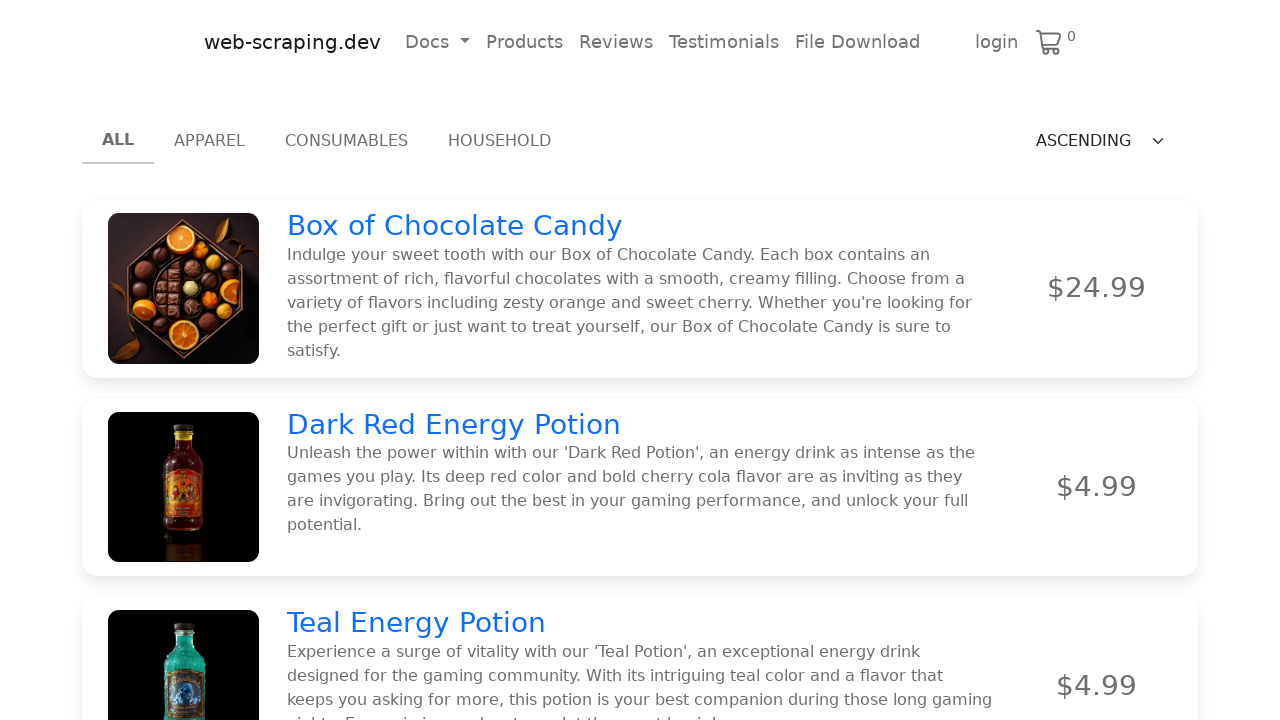

Waited for products to load on first page
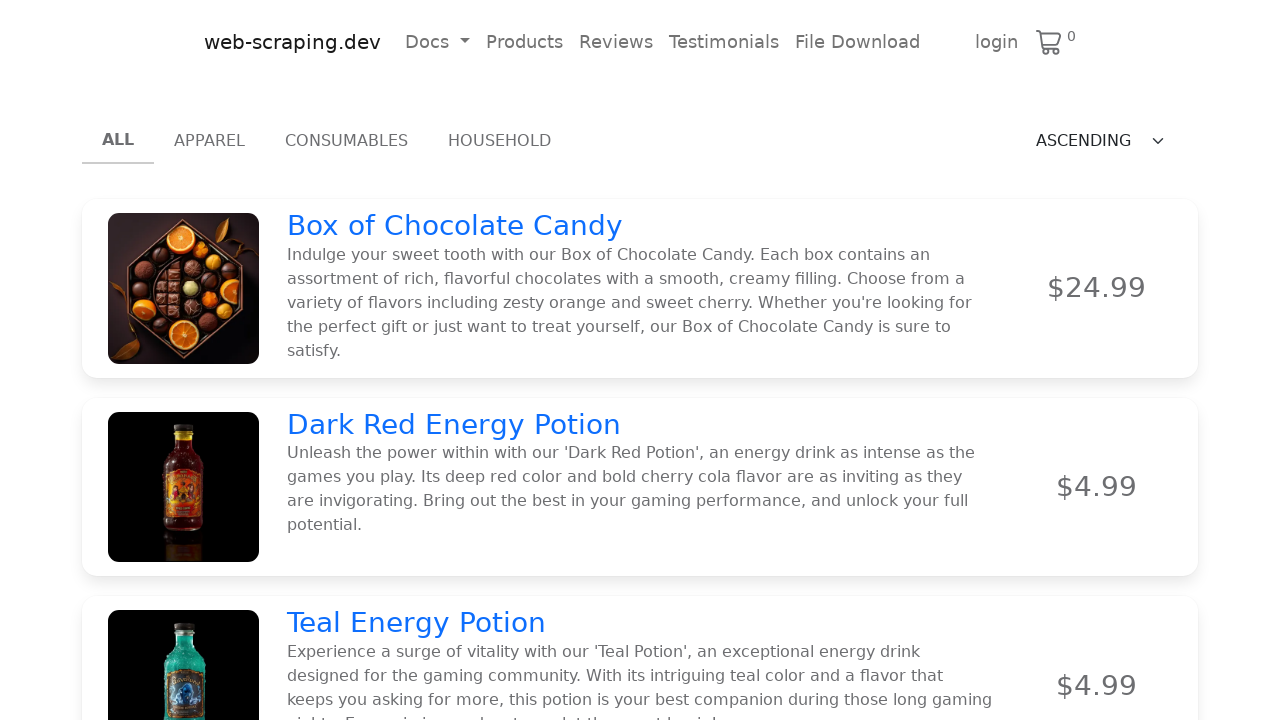

Product cards are visible on current page
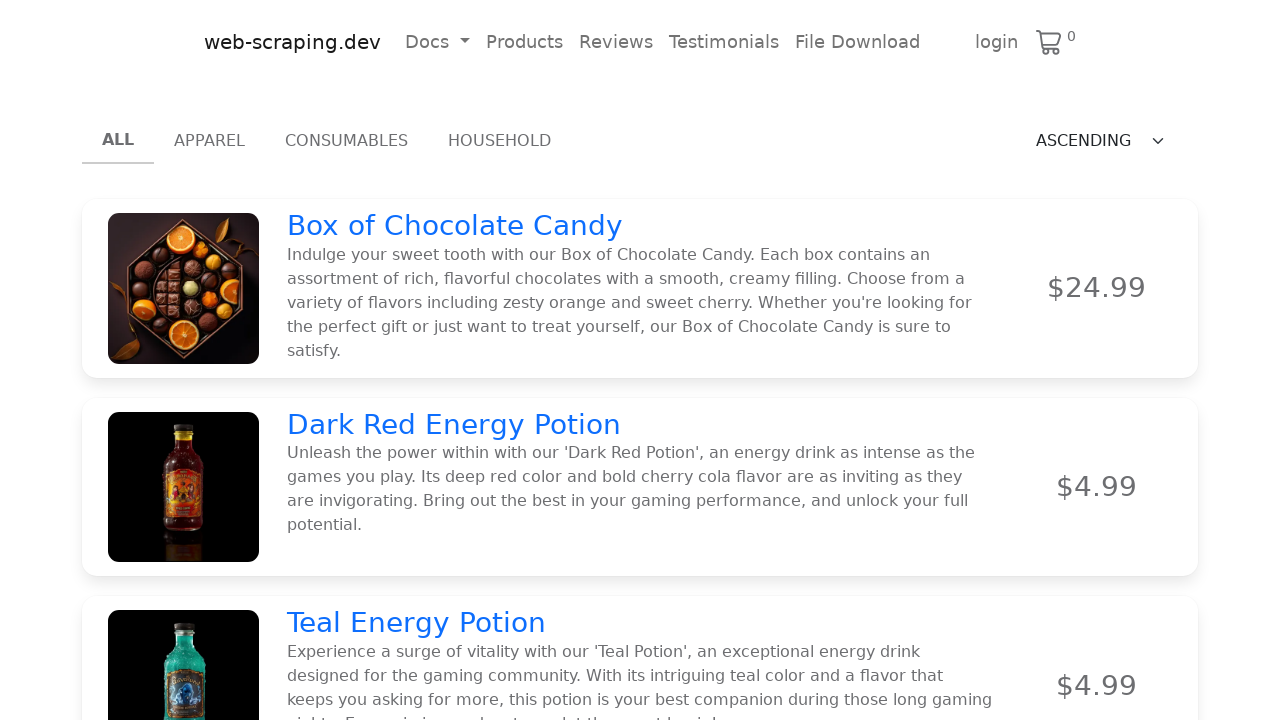

Located next page button
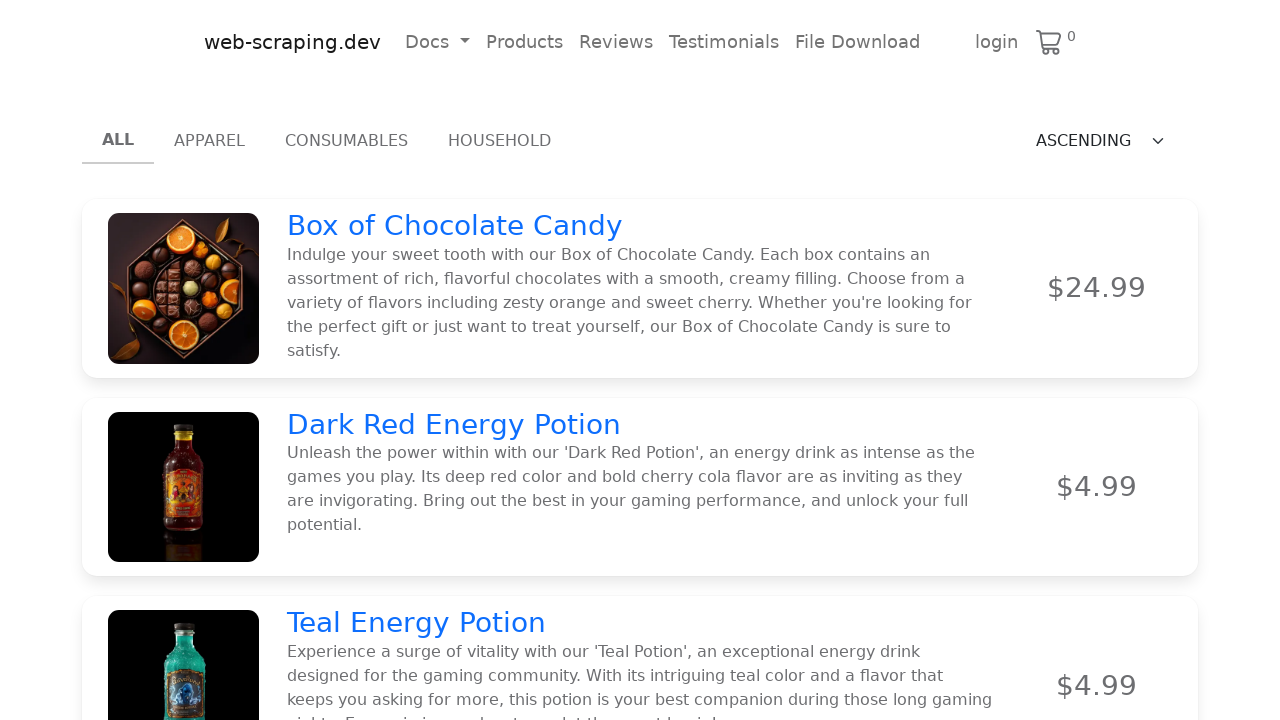

Clicked next page button to navigate to page 2
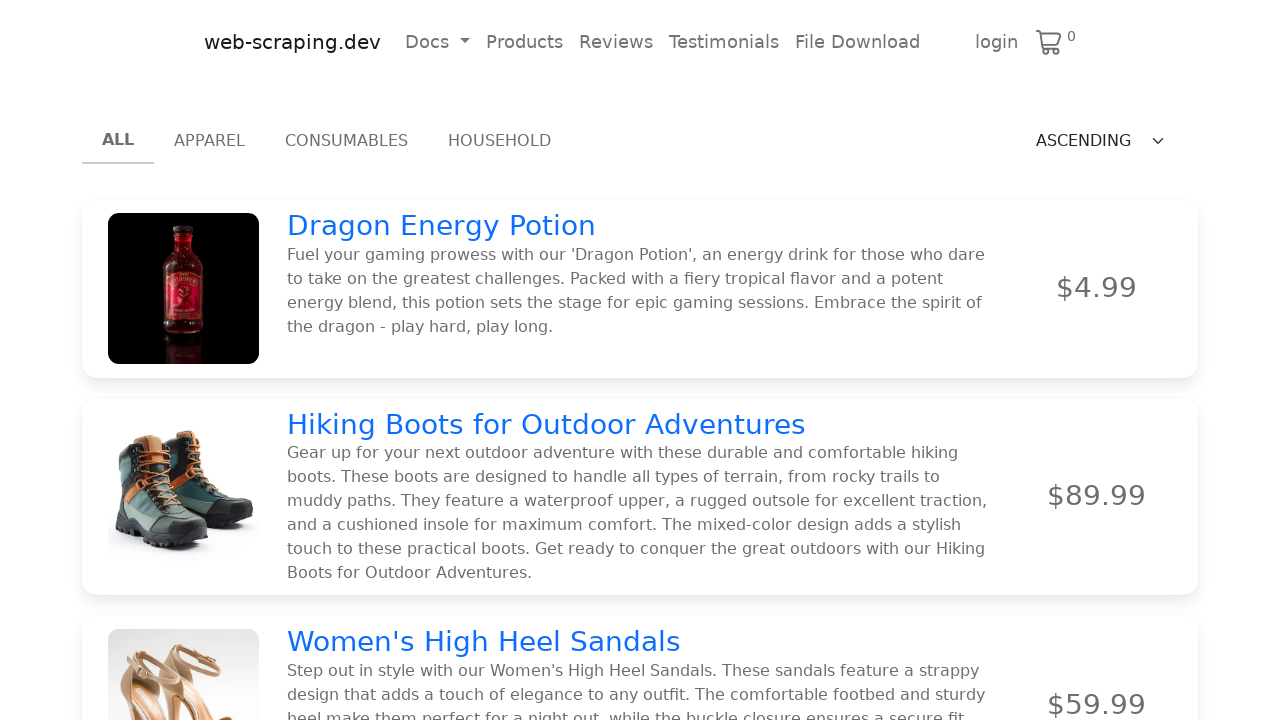

Waited for products to load on new page
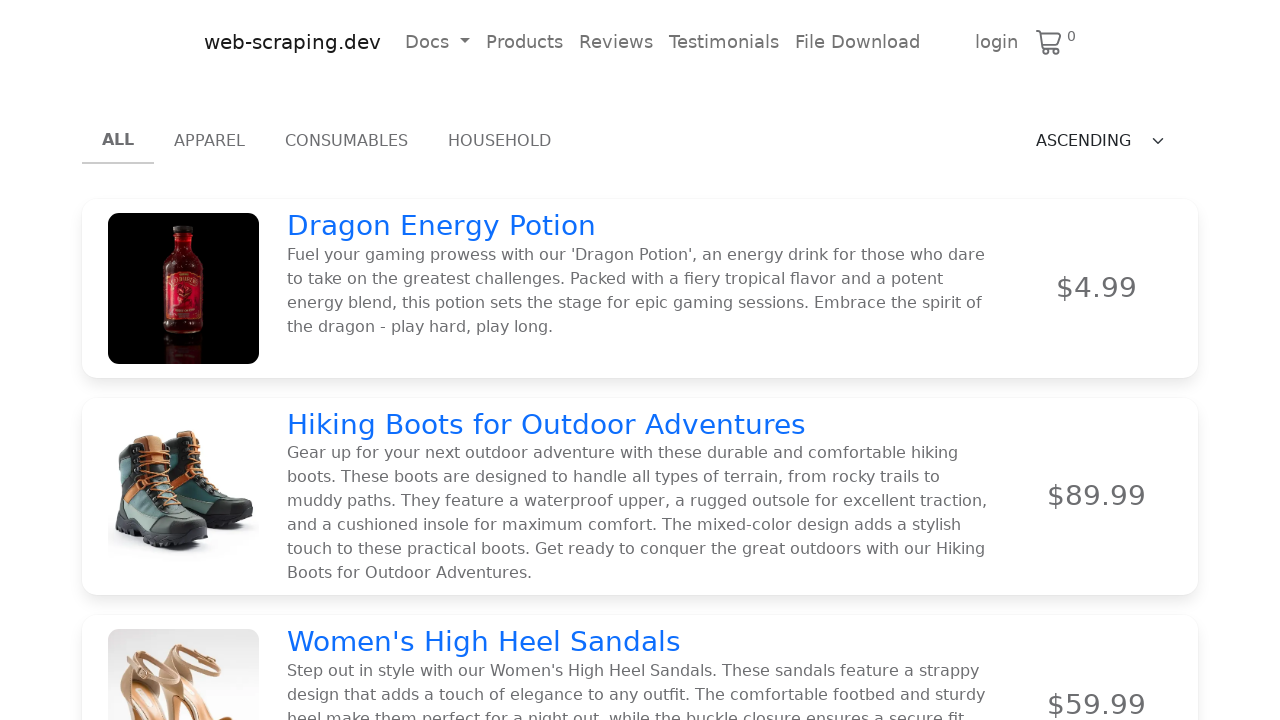

Product cards are visible on current page
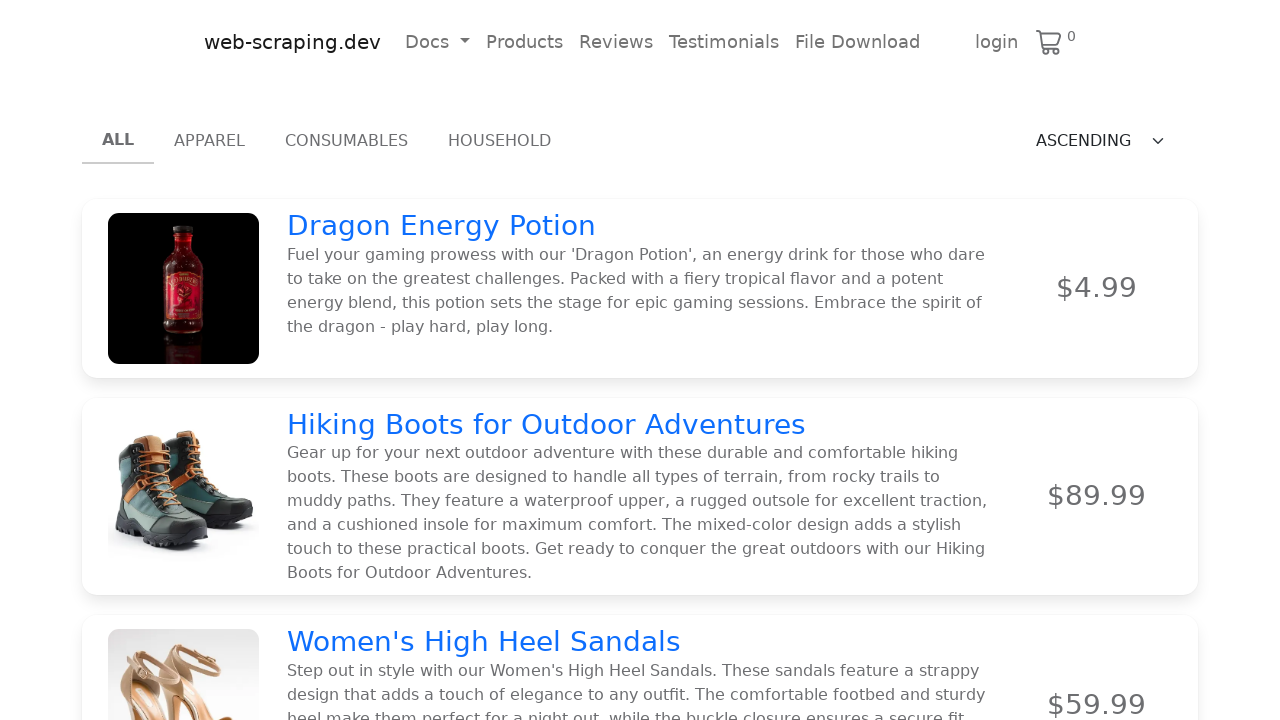

Located next page button
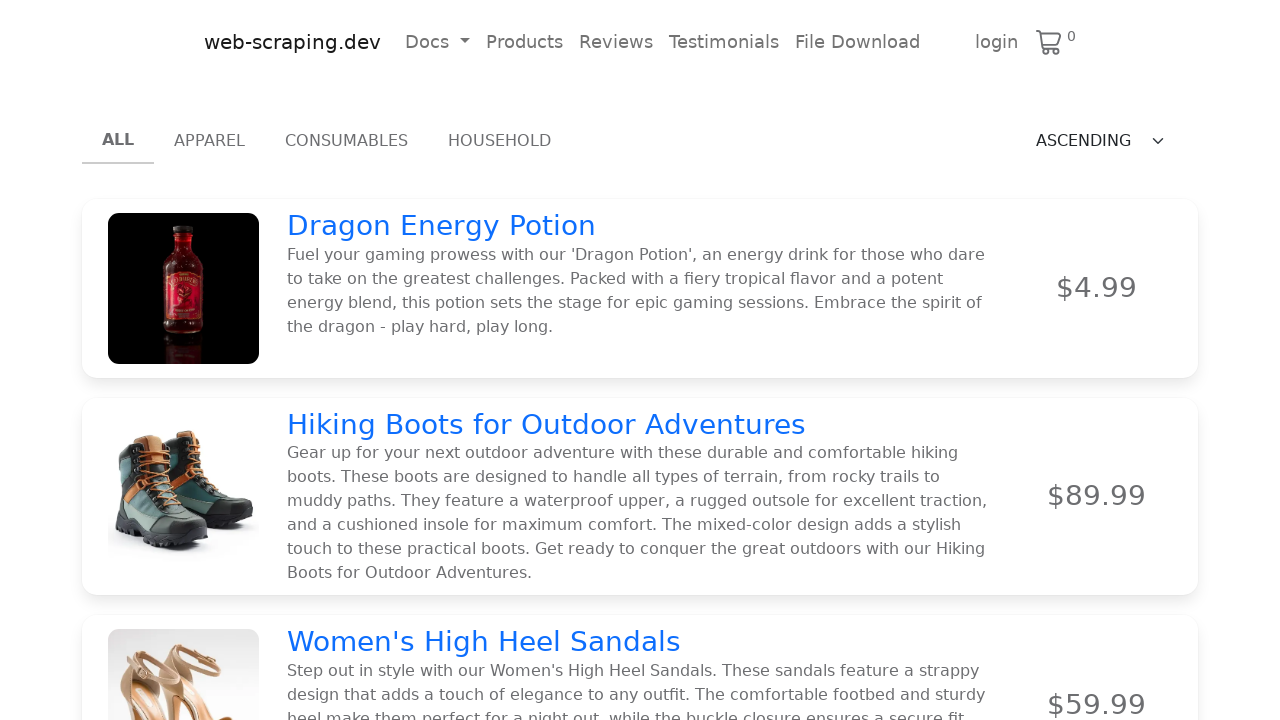

Clicked next page button to navigate to page 3
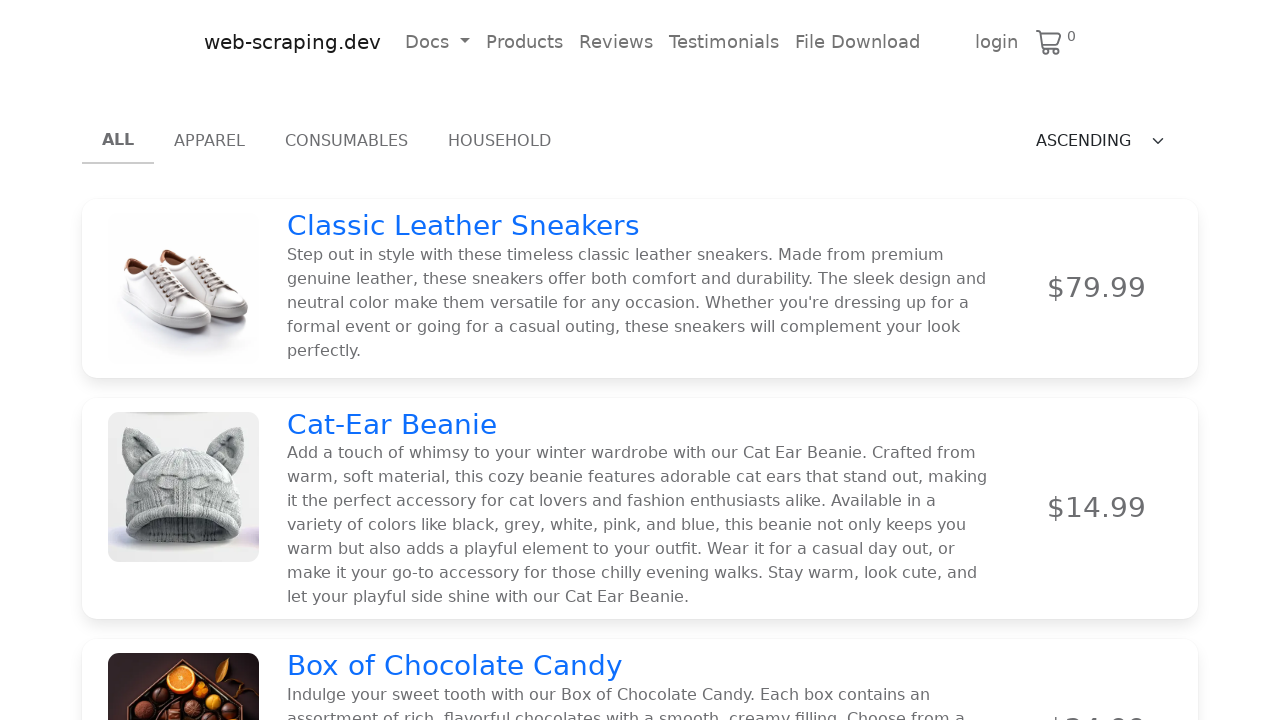

Waited for products to load on new page
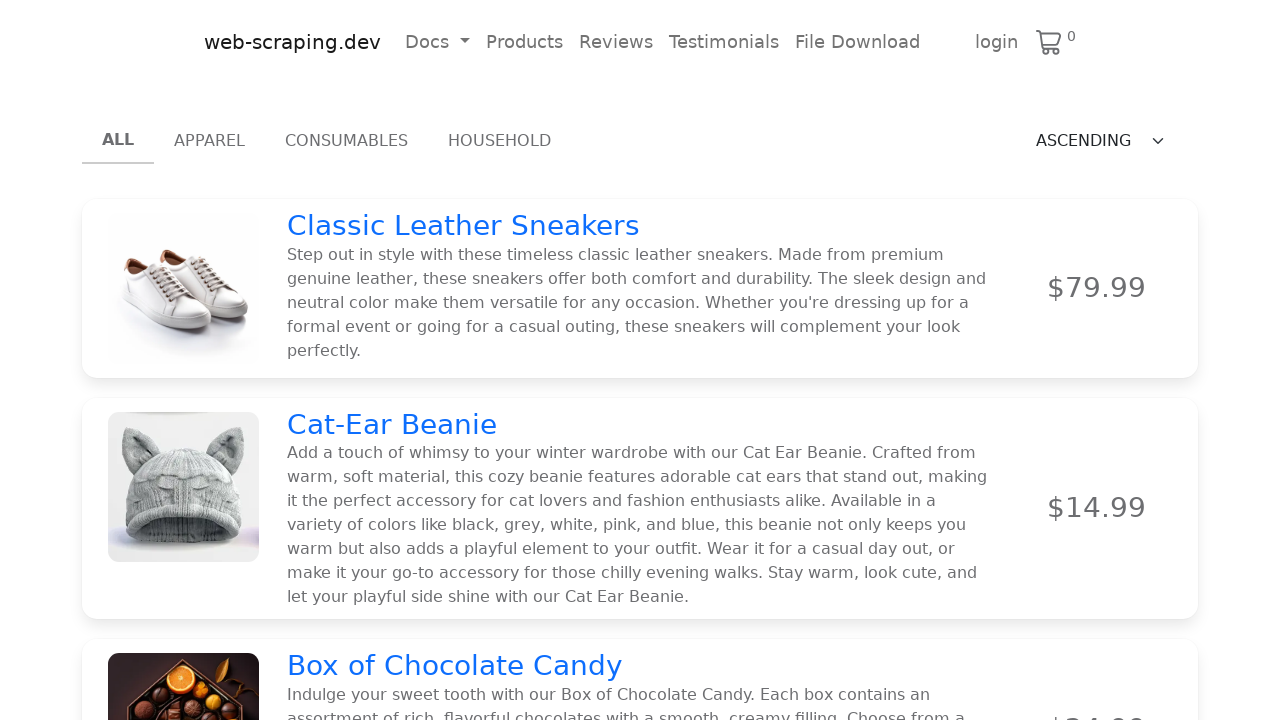

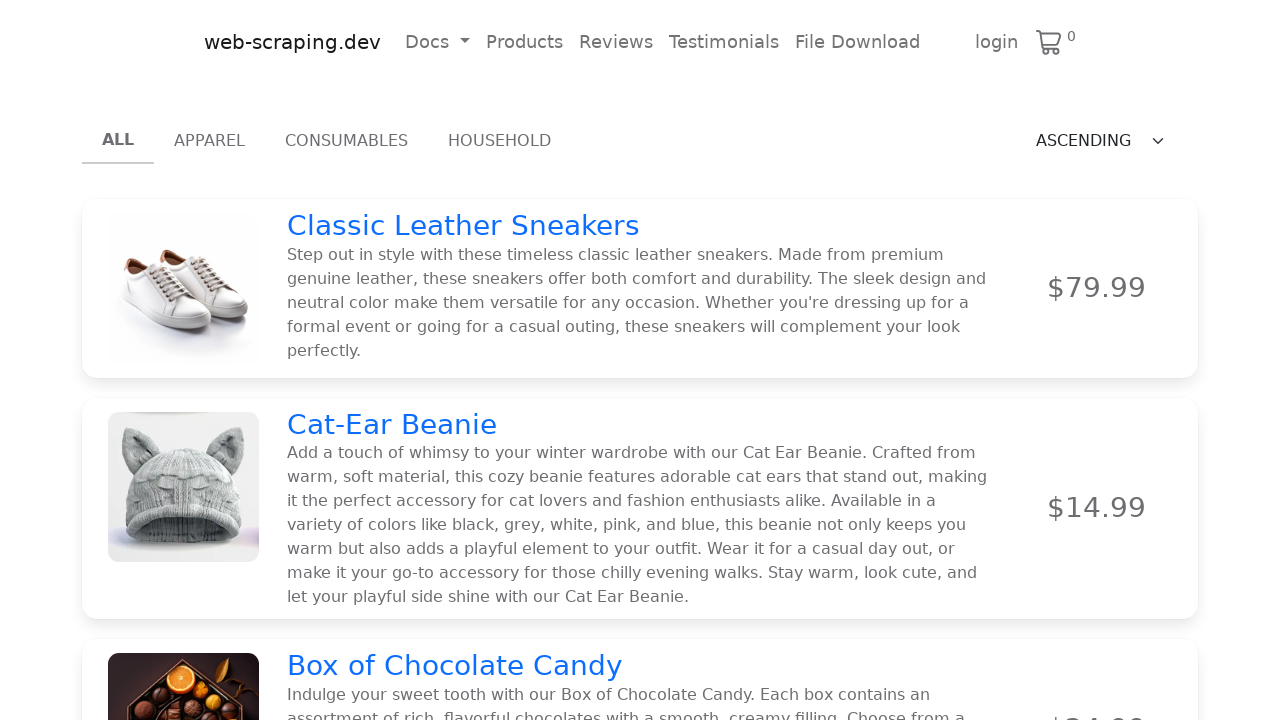